Tests the ability to inject jQuery and jQuery Growl library into a page and display various notification messages (default, error, notice, and warning) using JavaScript execution.

Starting URL: http://the-internet.herokuapp.com/

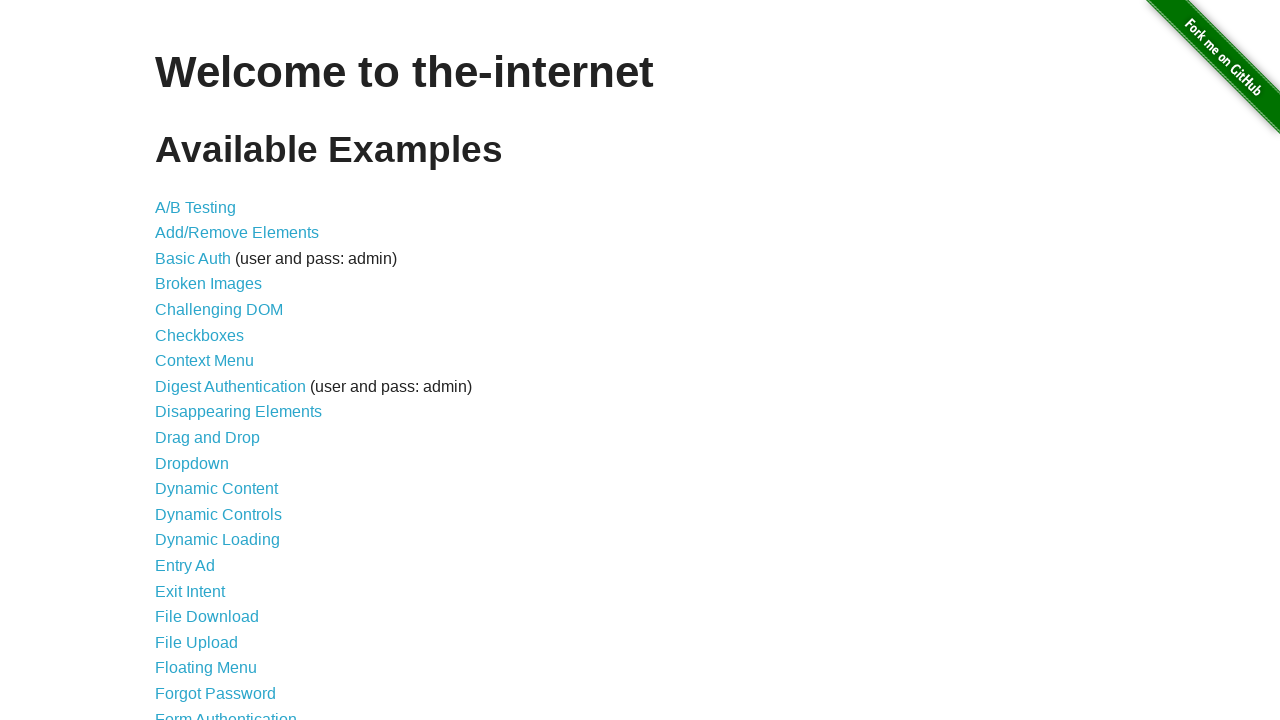

Injected jQuery library into page if not already present
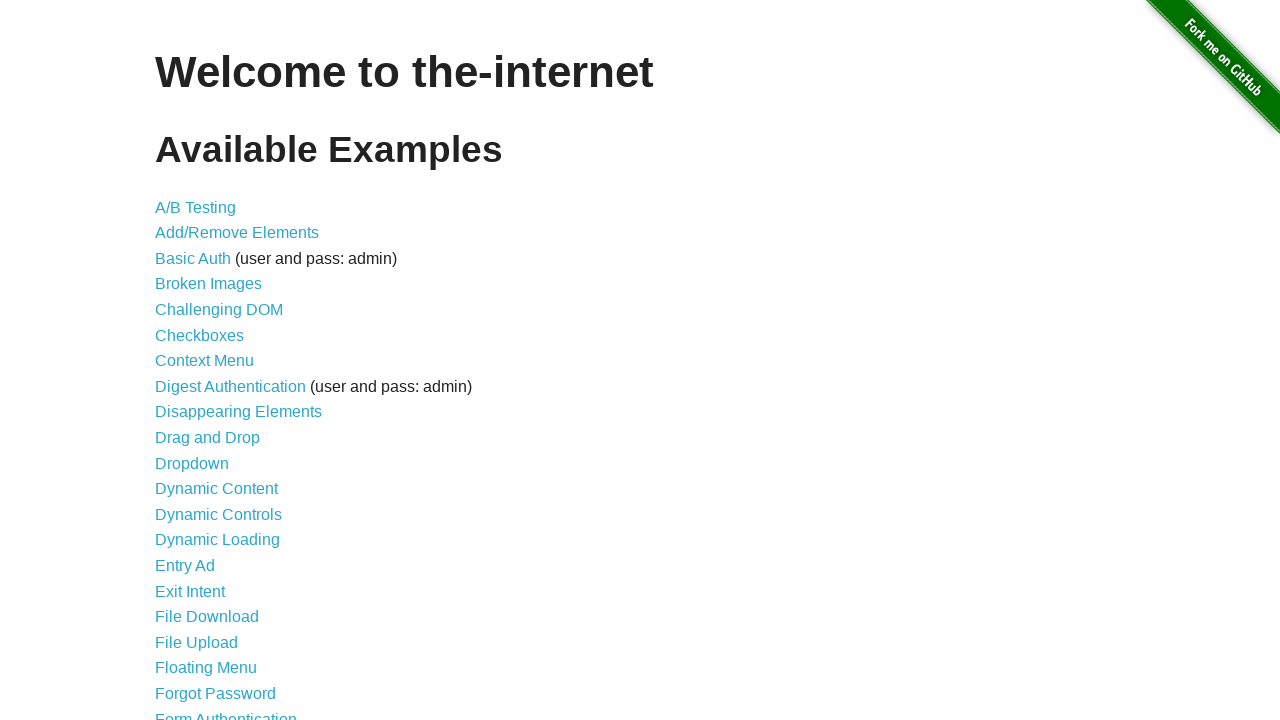

jQuery library loaded successfully
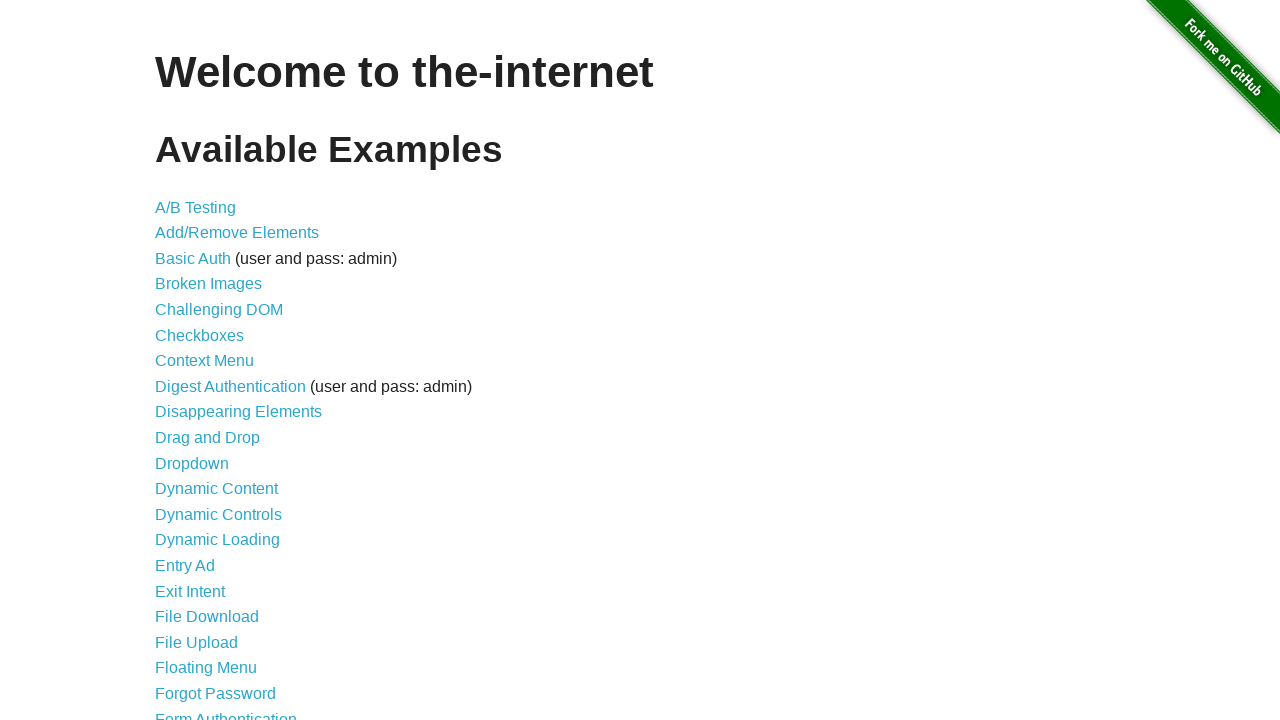

jQuery Growl library injected into page
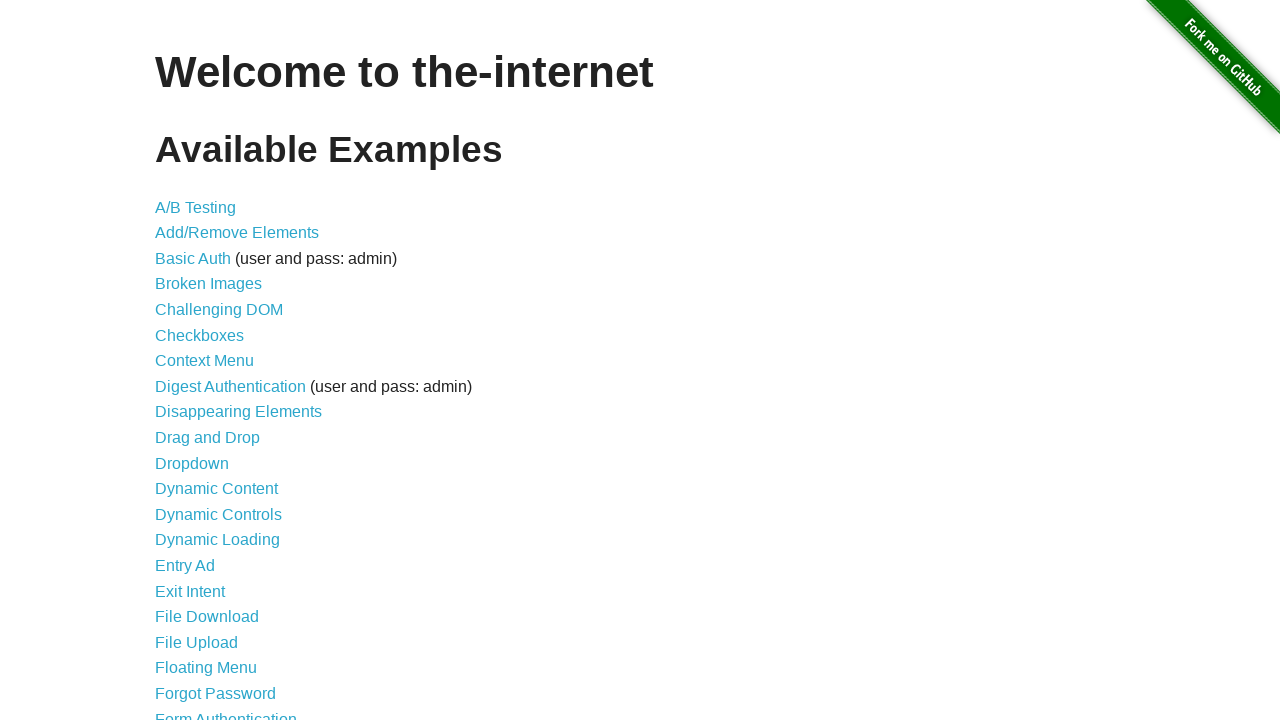

jQuery Growl stylesheet added to page
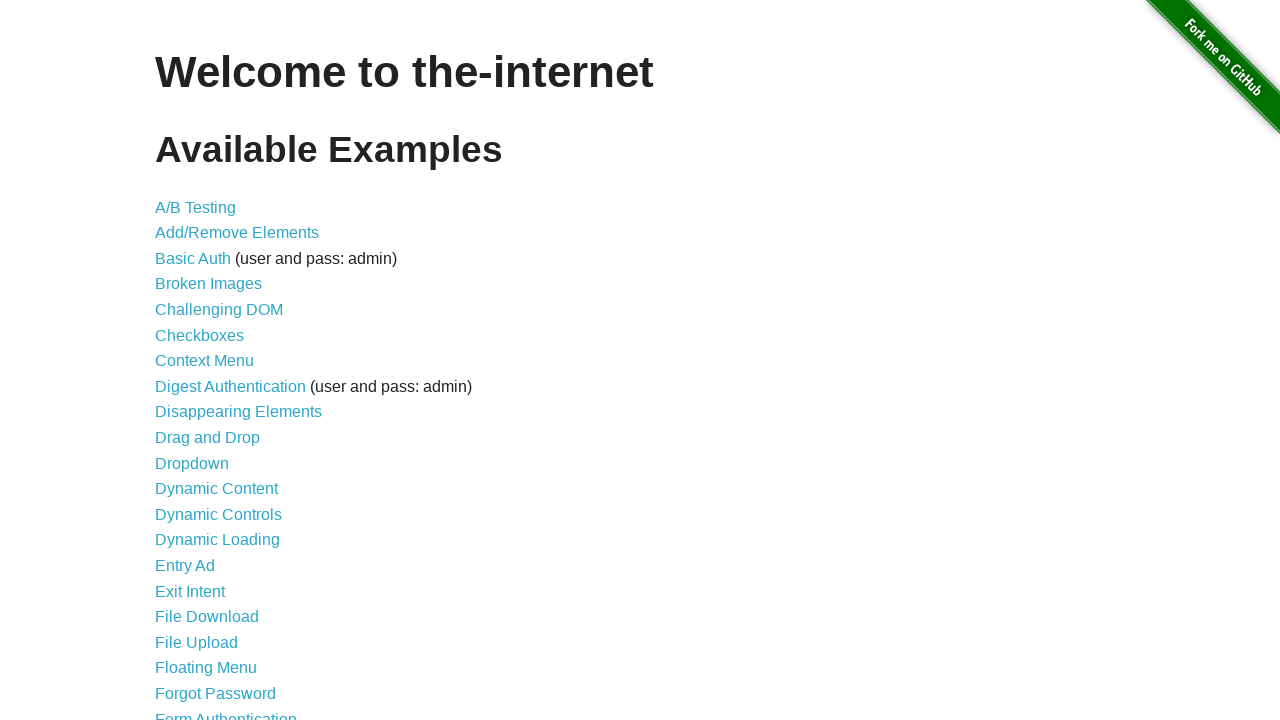

jQuery Growl library fully loaded and available
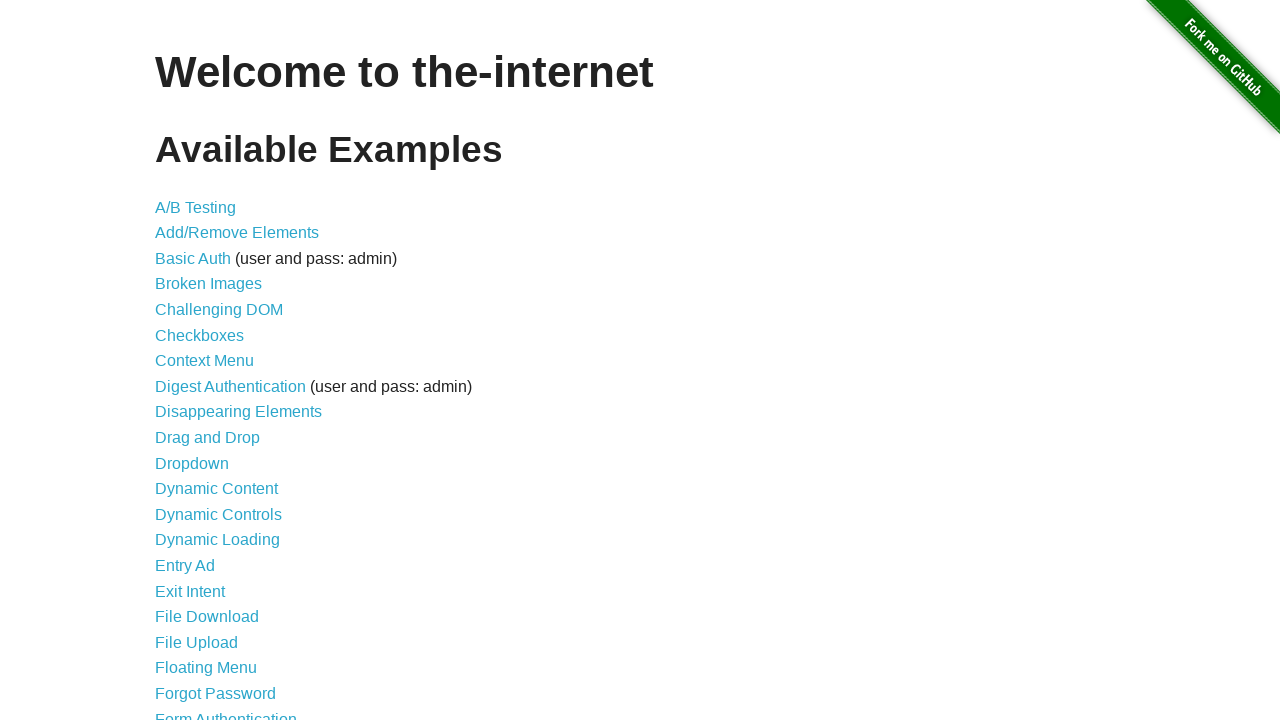

Displayed default growl notification with title 'GET' and message '/'
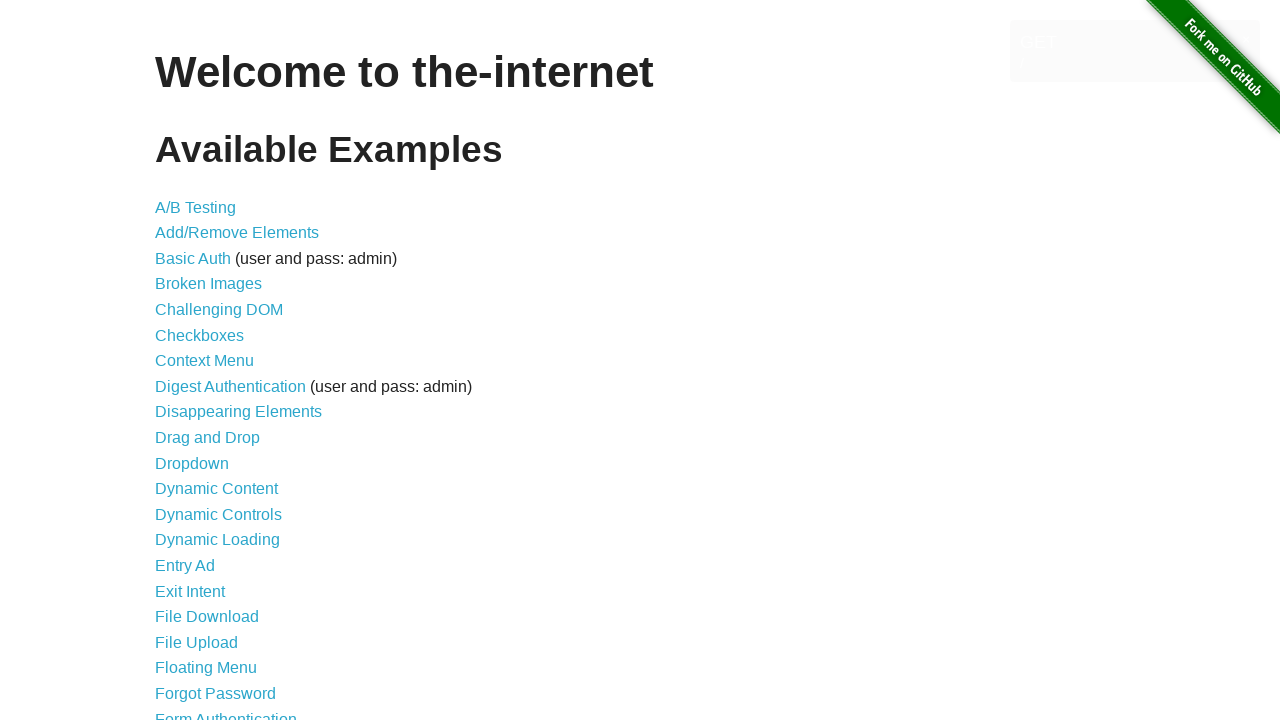

Displayed error growl notification
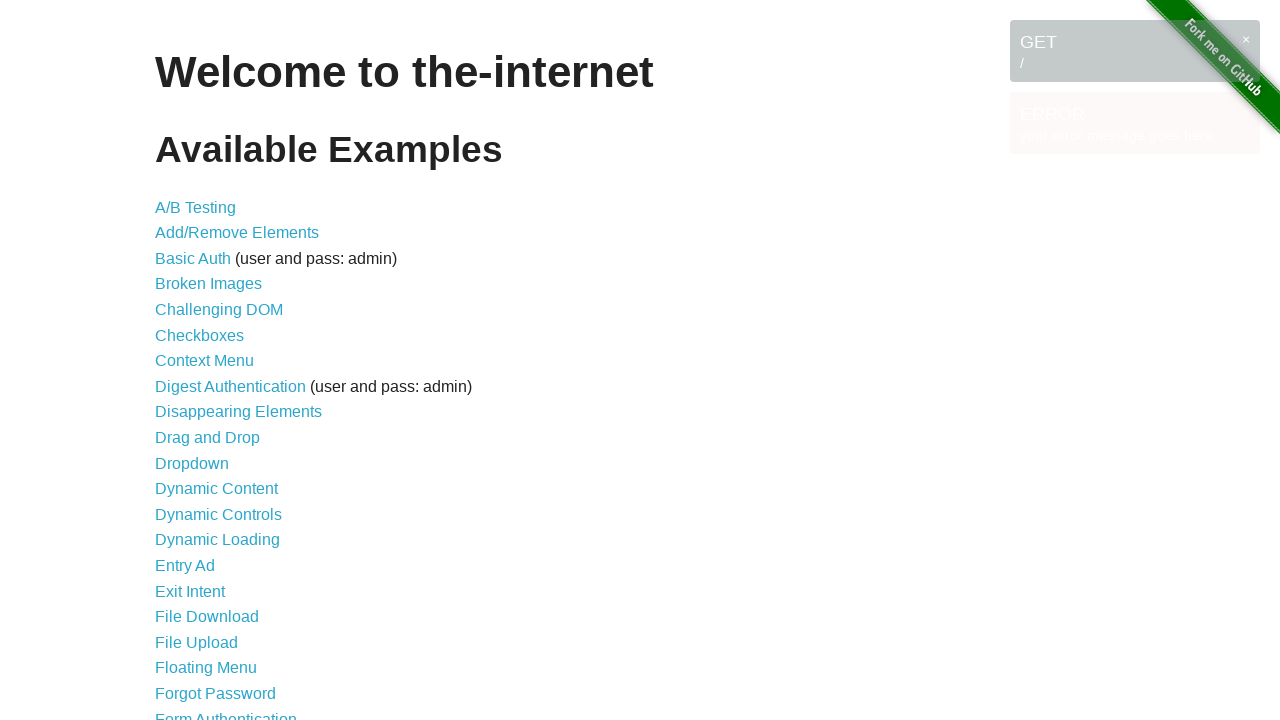

Displayed notice growl notification
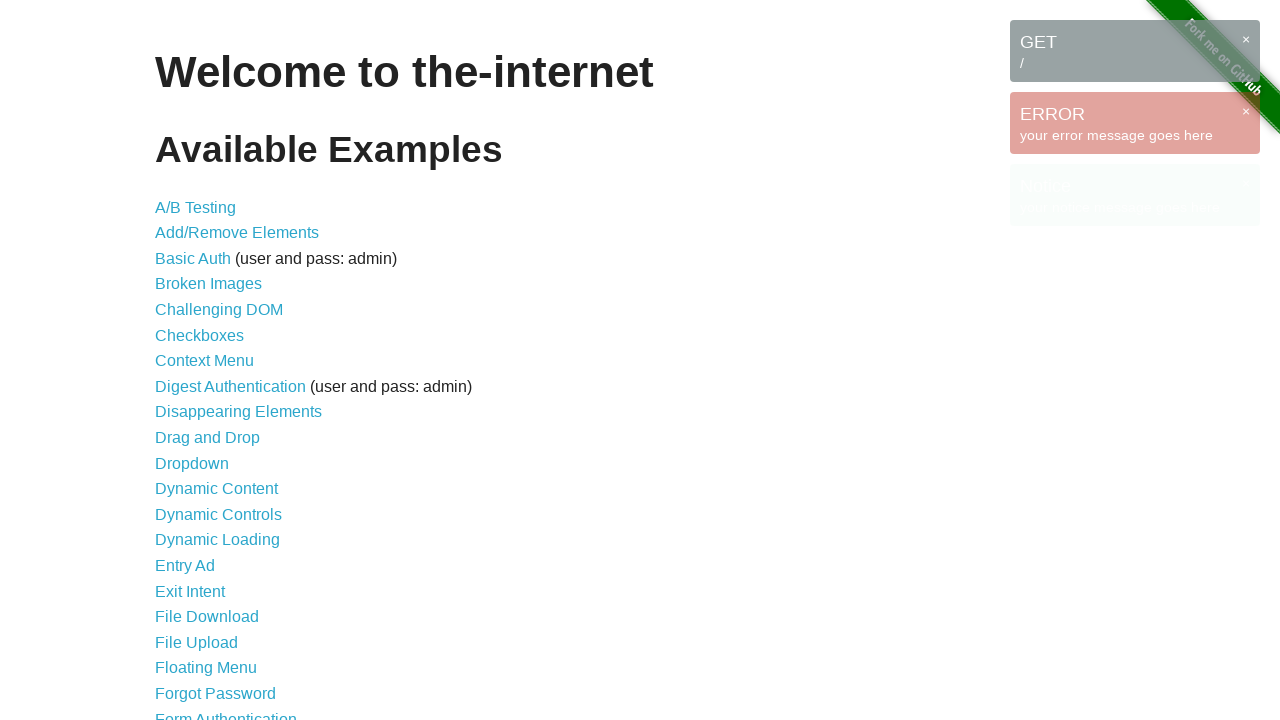

Displayed warning growl notification
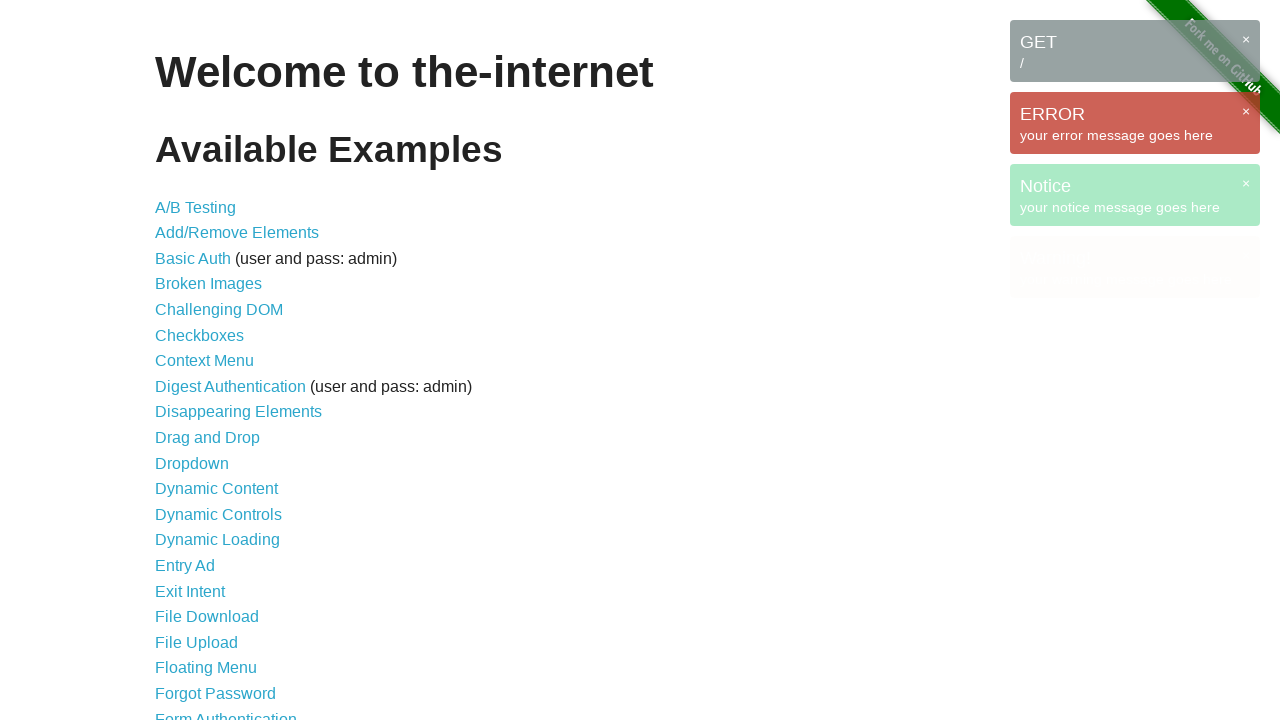

All growl notifications are visible on the page
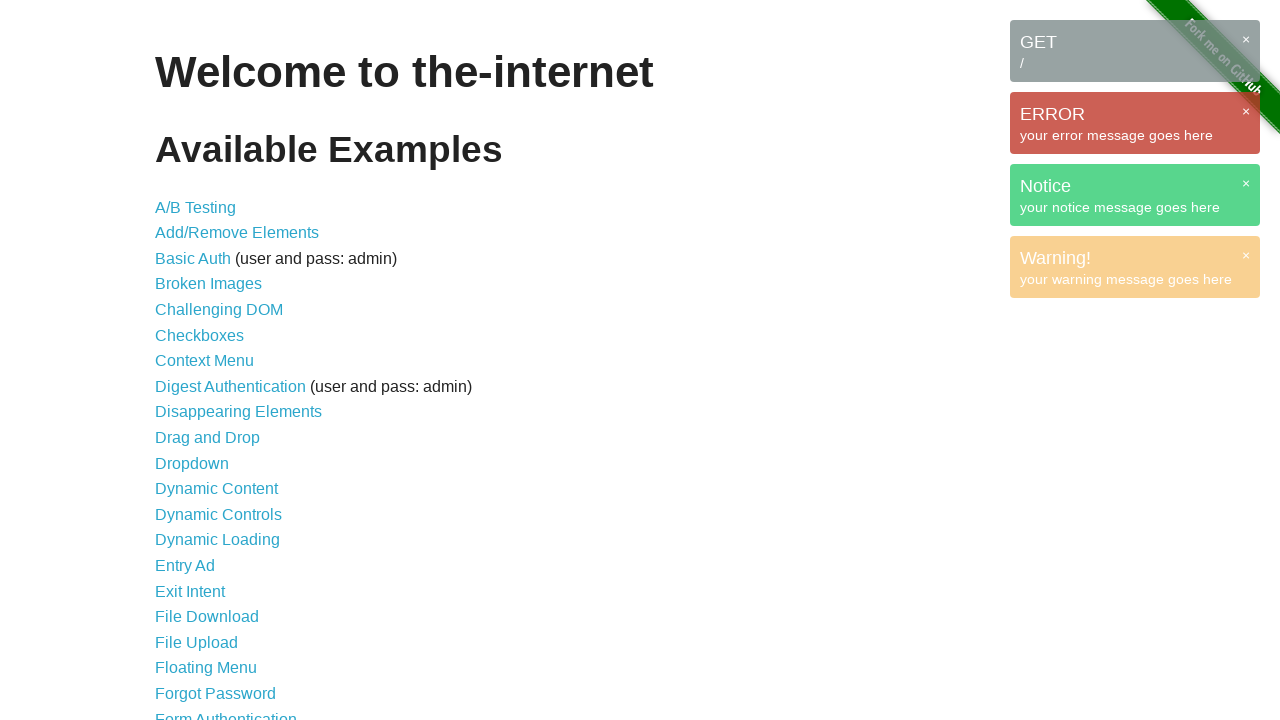

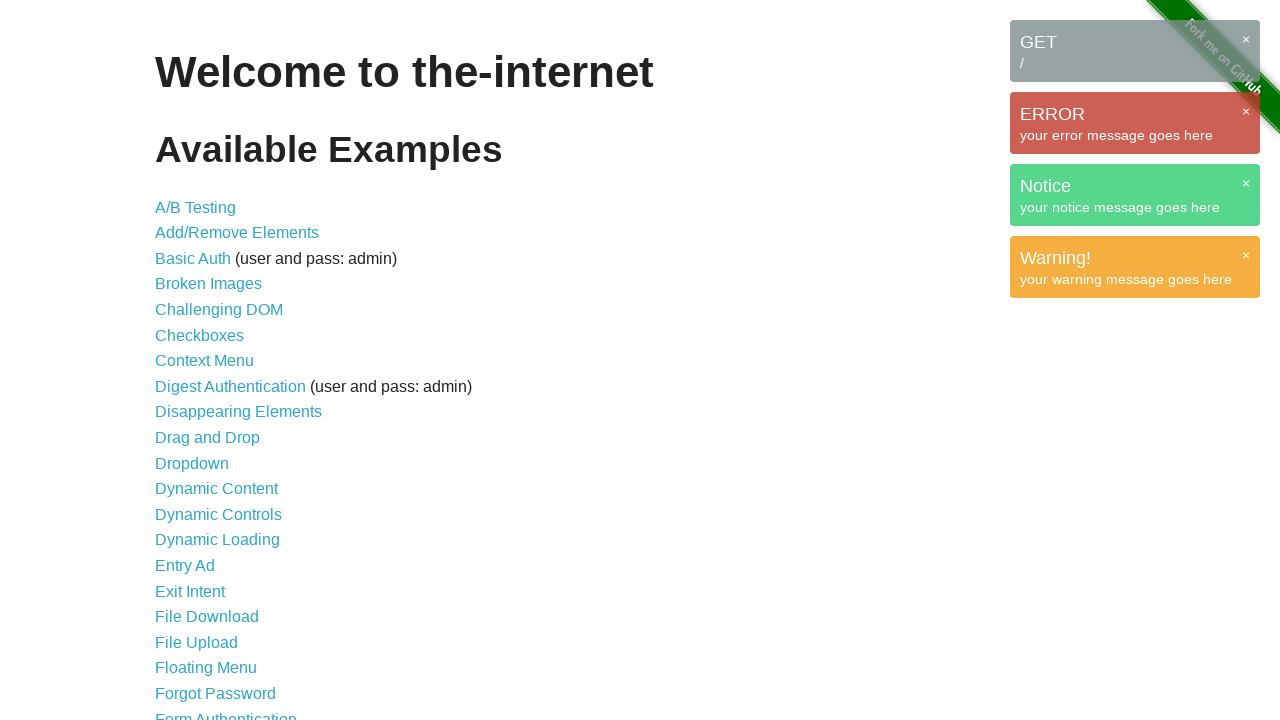